Navigates to the DemoBlaze store website and verifies that the page title is "STORE" to confirm landing on the correct website.

Starting URL: https://www.demoblaze.com/

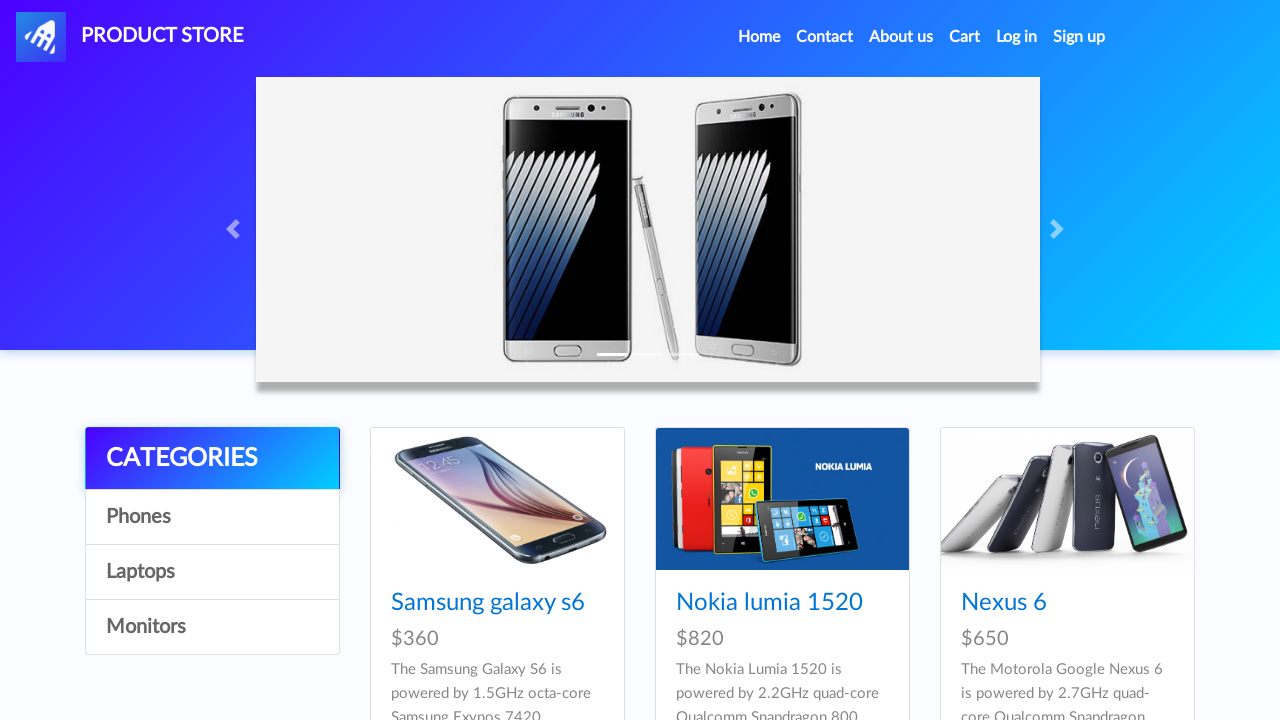

Waited for page to fully load (domcontentloaded state)
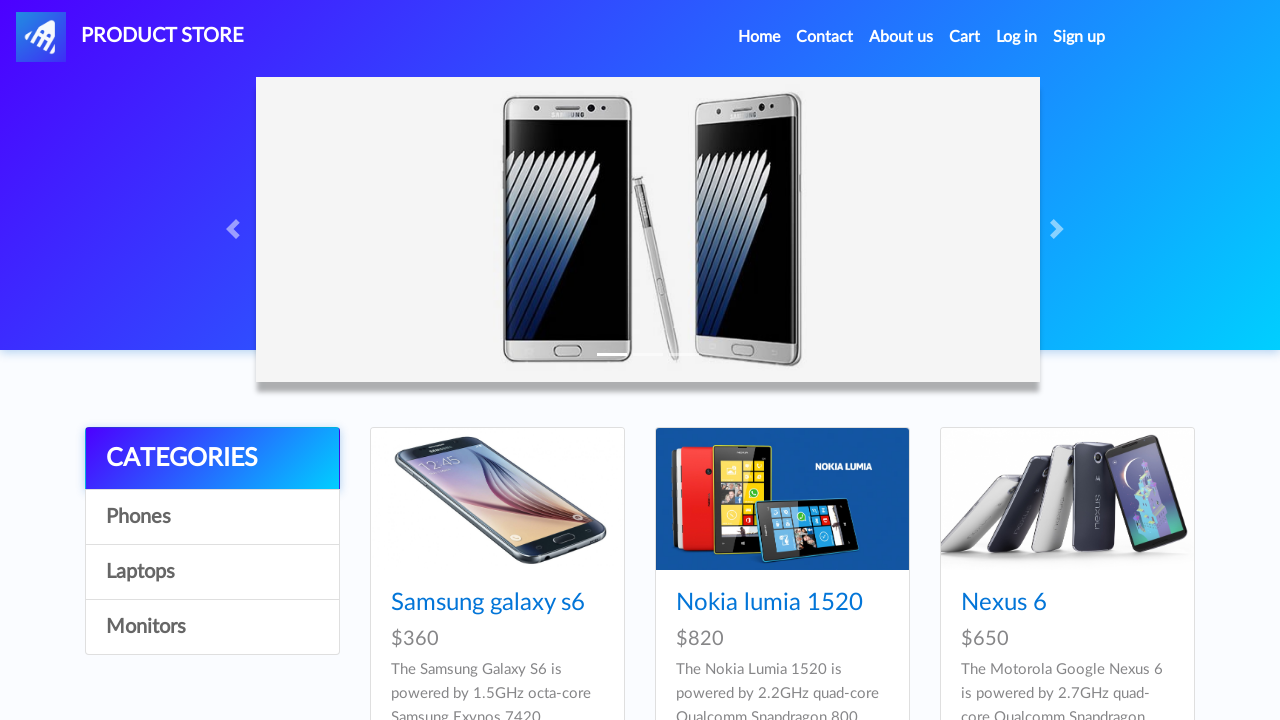

Retrieved page title
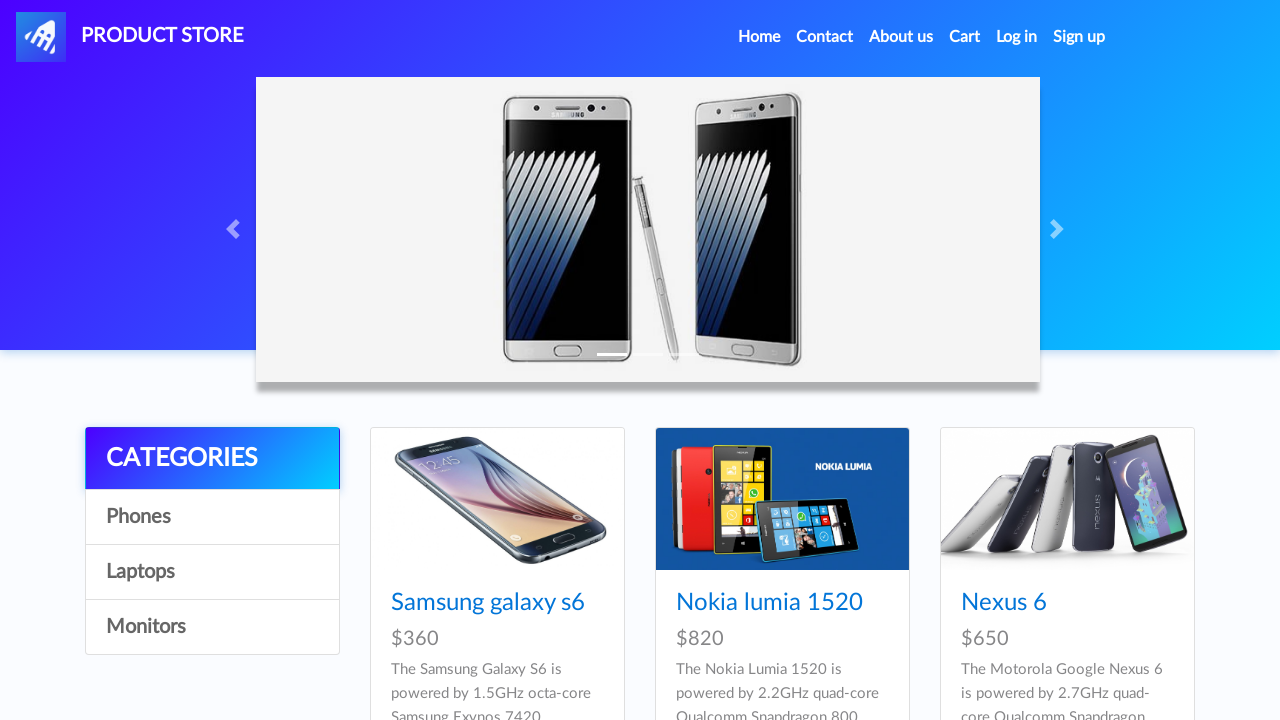

Verified page title is 'STORE' - landing on correct website
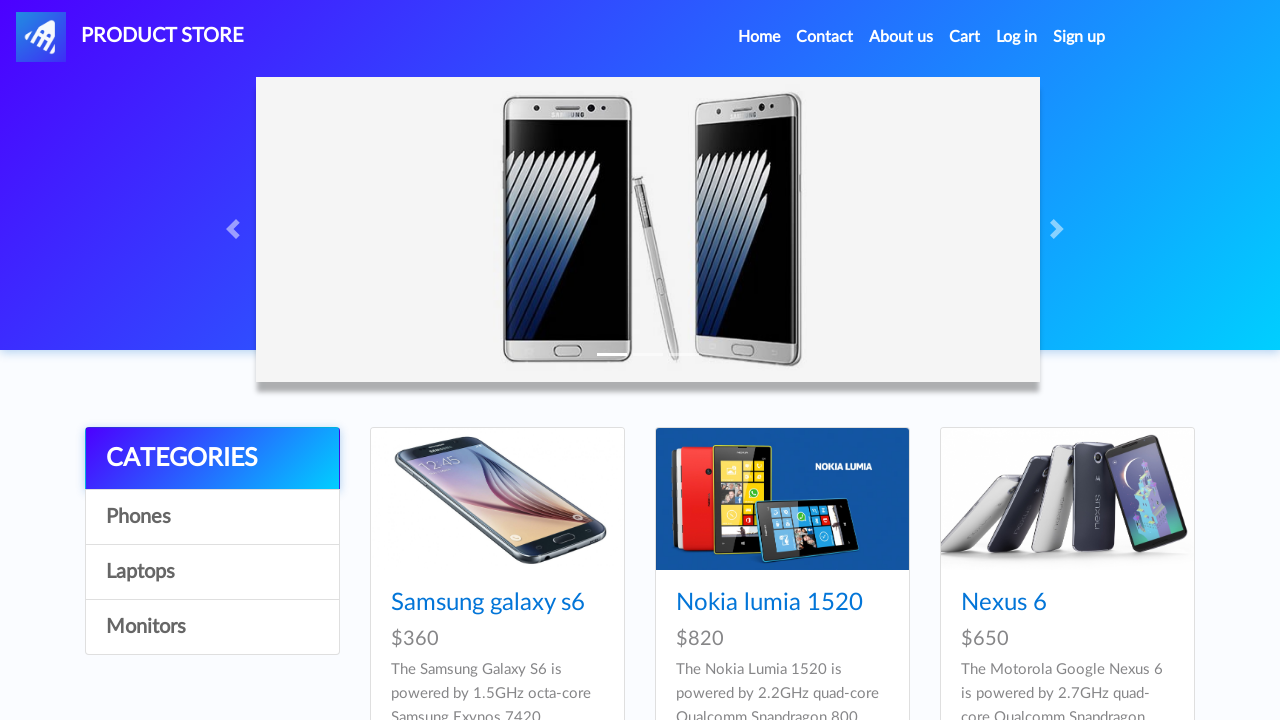

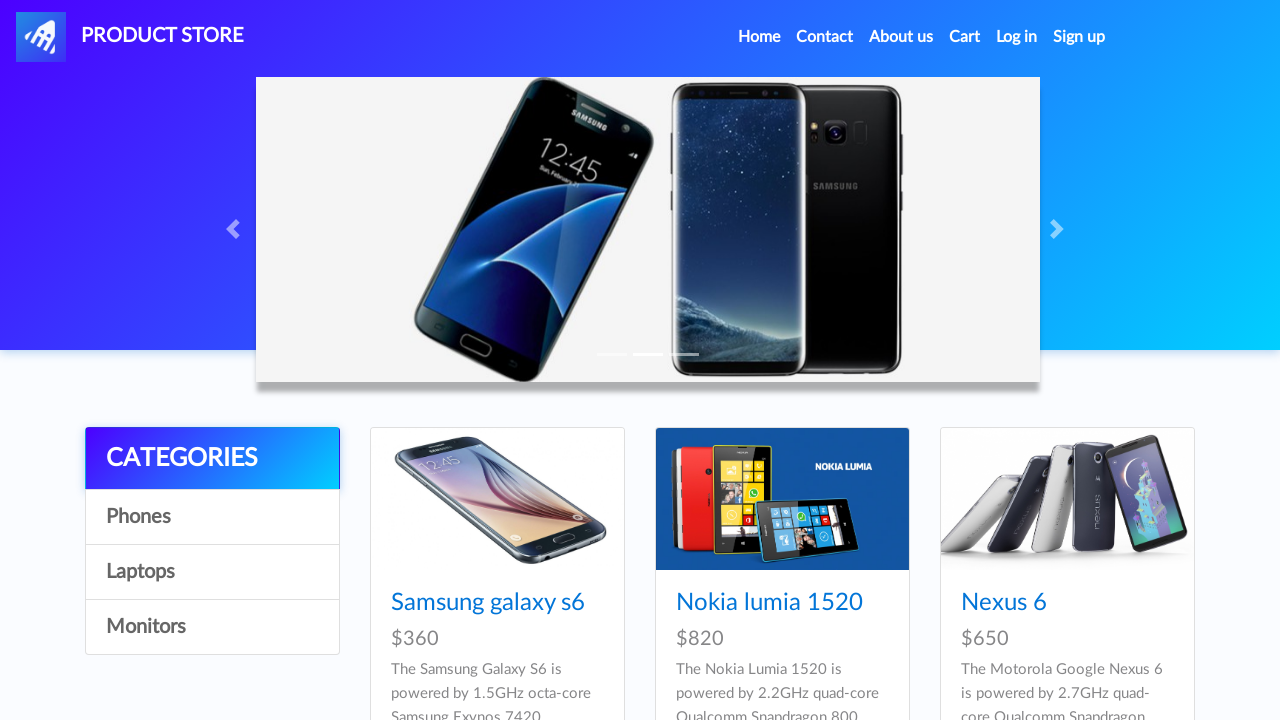